Tests iframe interaction by switching to the result iframe on W3Schools' Try It editor, filling in first and last name fields in a sample form, and submitting it.

Starting URL: https://www.w3schools.com/tags/tryit.asp?filename=tryhtml_input_test

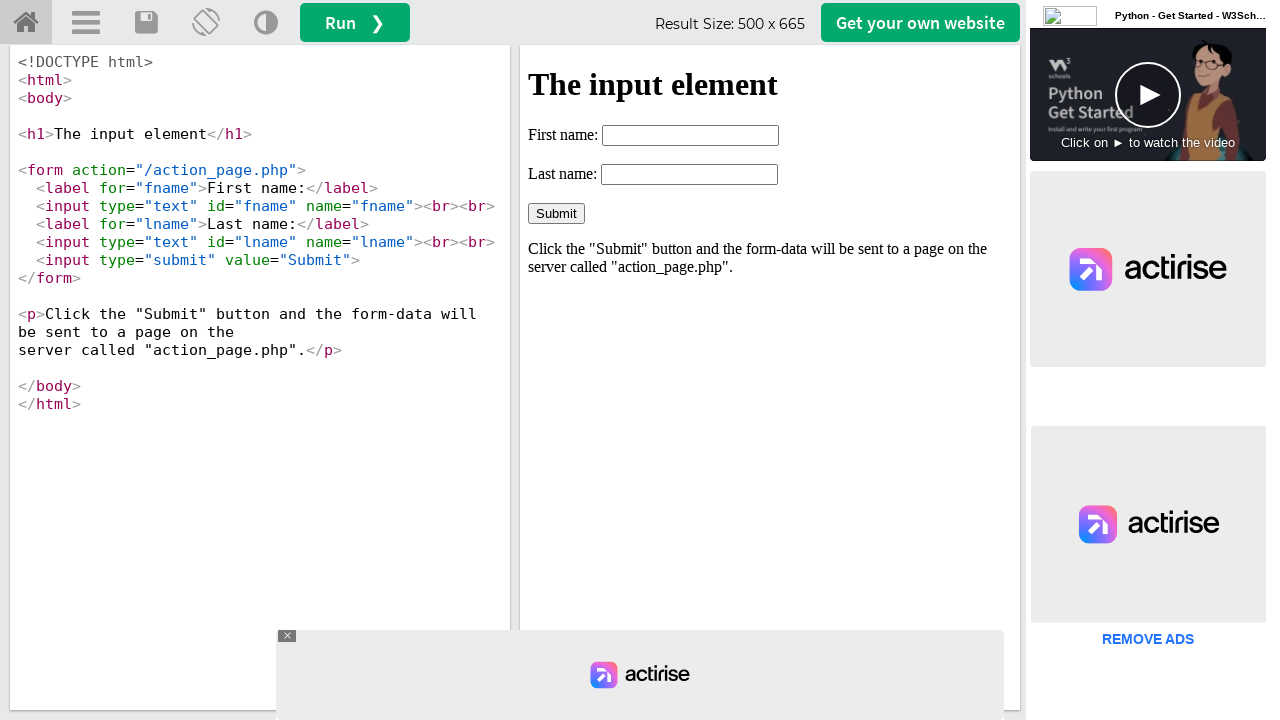

Waited for iframeResult to load
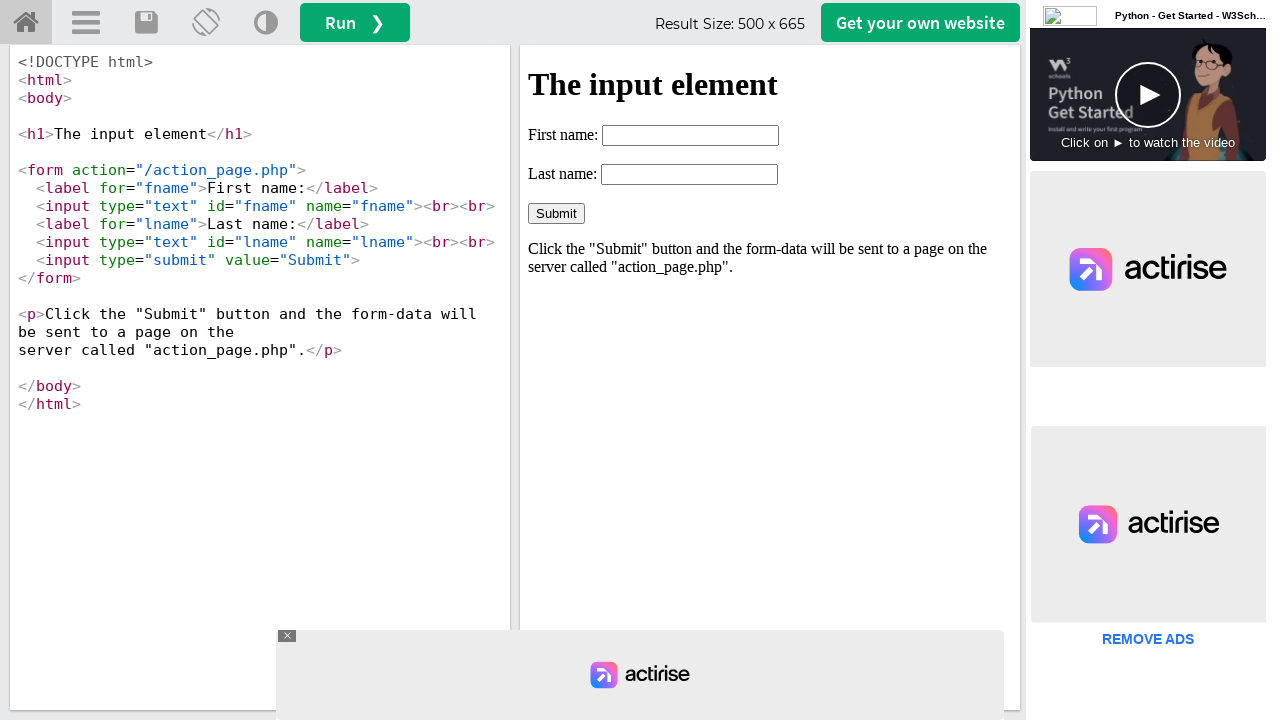

Located the result iframe
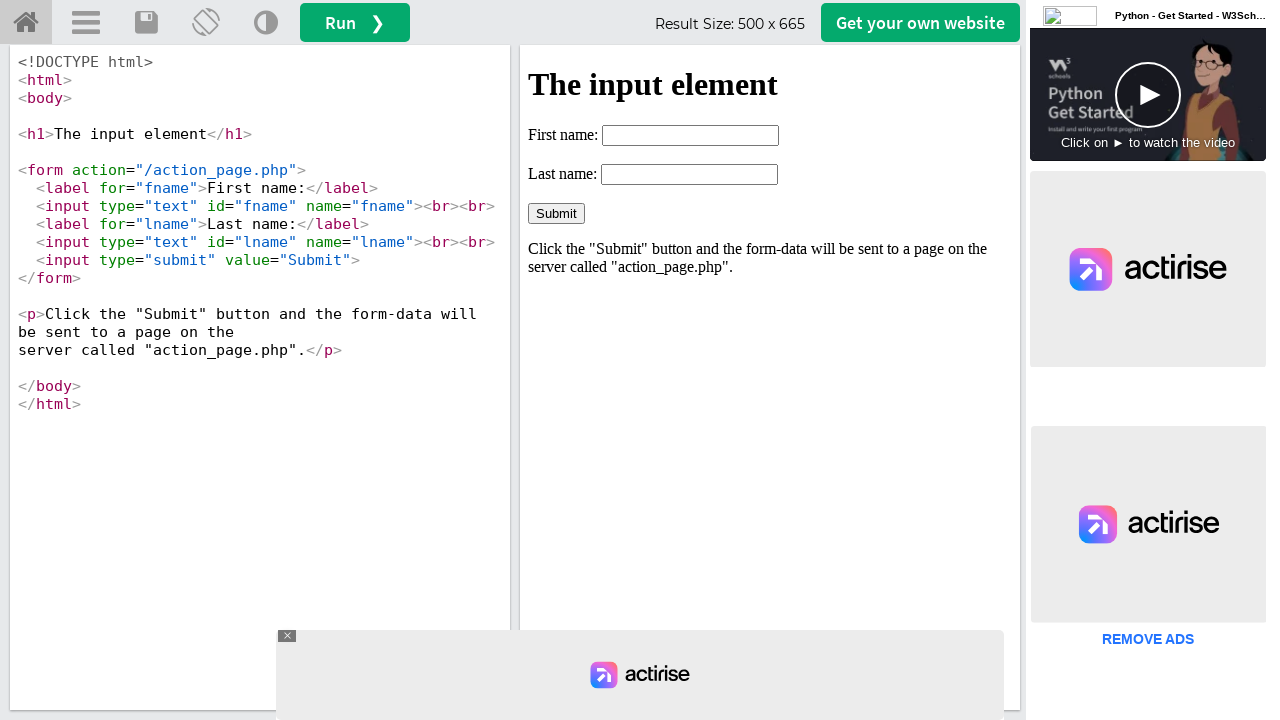

Filled first name field with 'komal' on #iframeResult >> internal:control=enter-frame >> input#fname
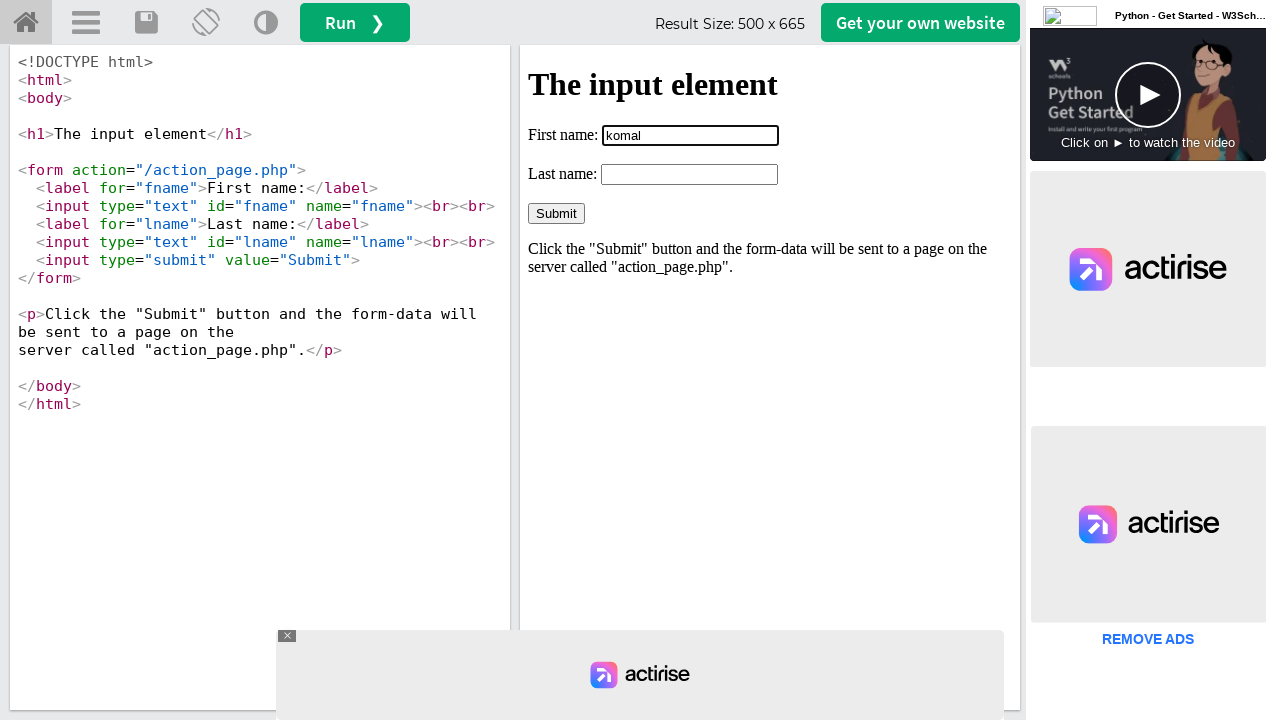

Filled last name field with 'wani' on #iframeResult >> internal:control=enter-frame >> input#lname
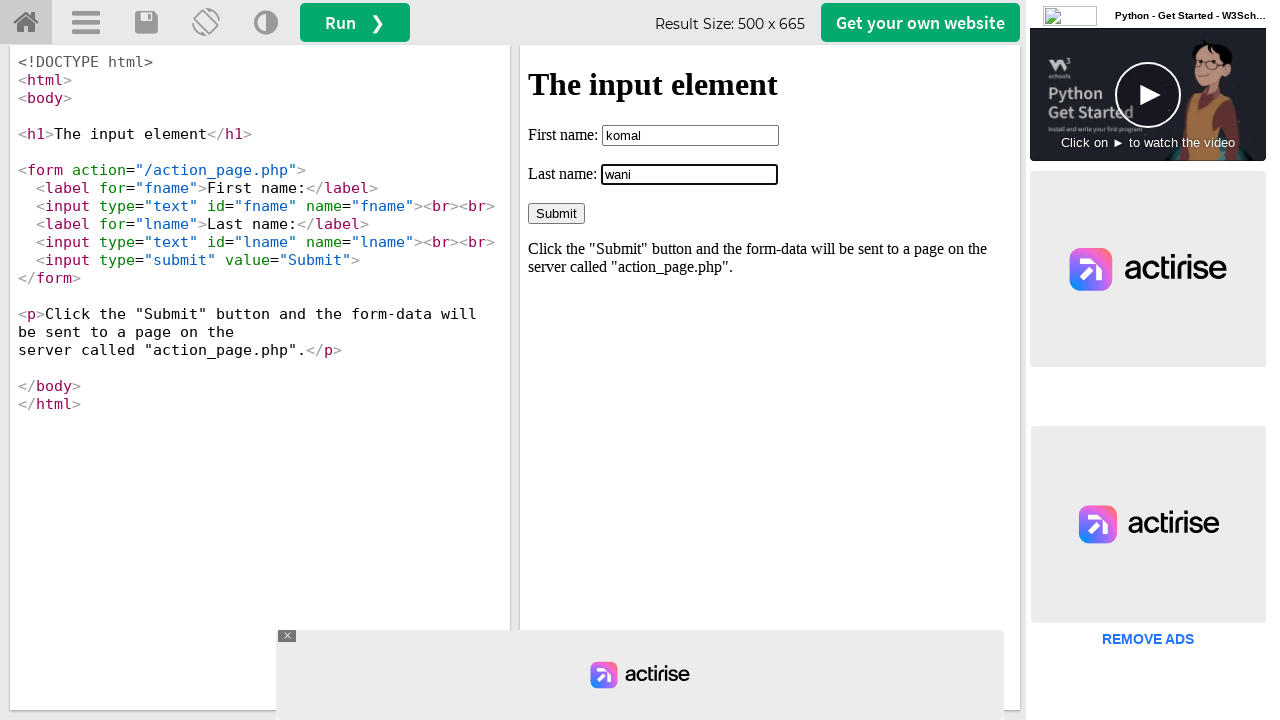

Clicked the Submit button at (556, 213) on #iframeResult >> internal:control=enter-frame >> input[value='Submit']
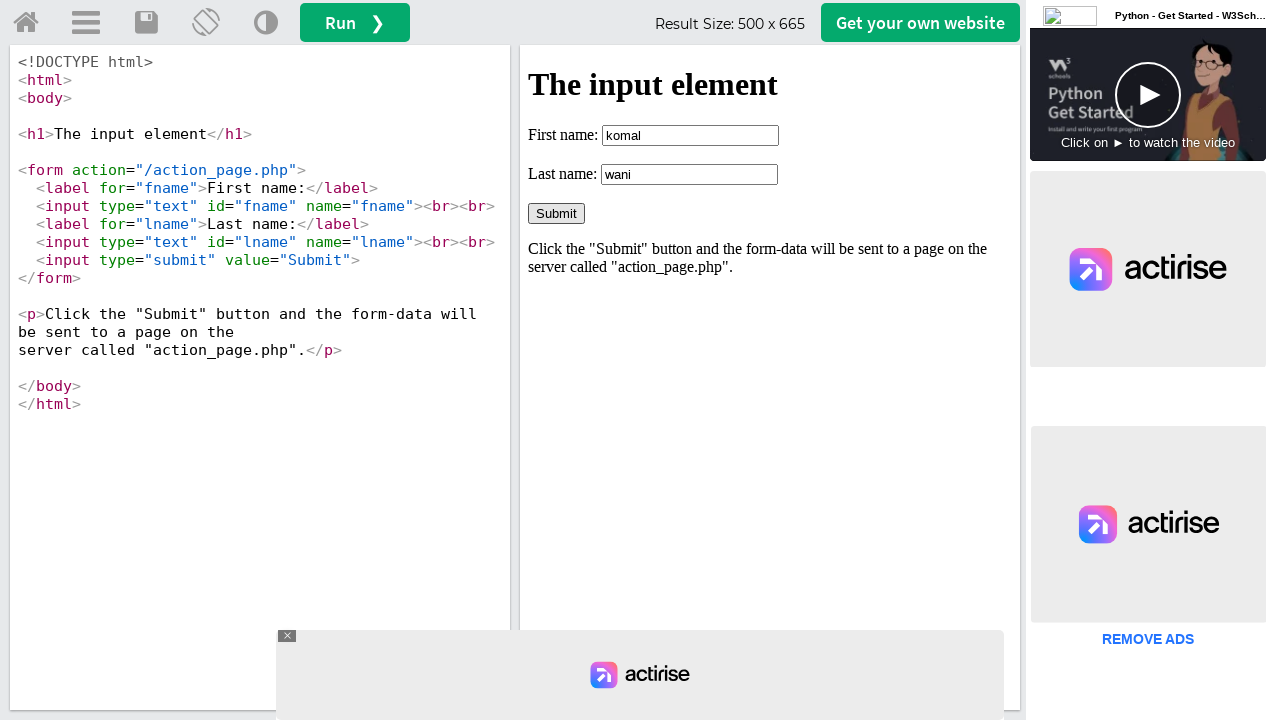

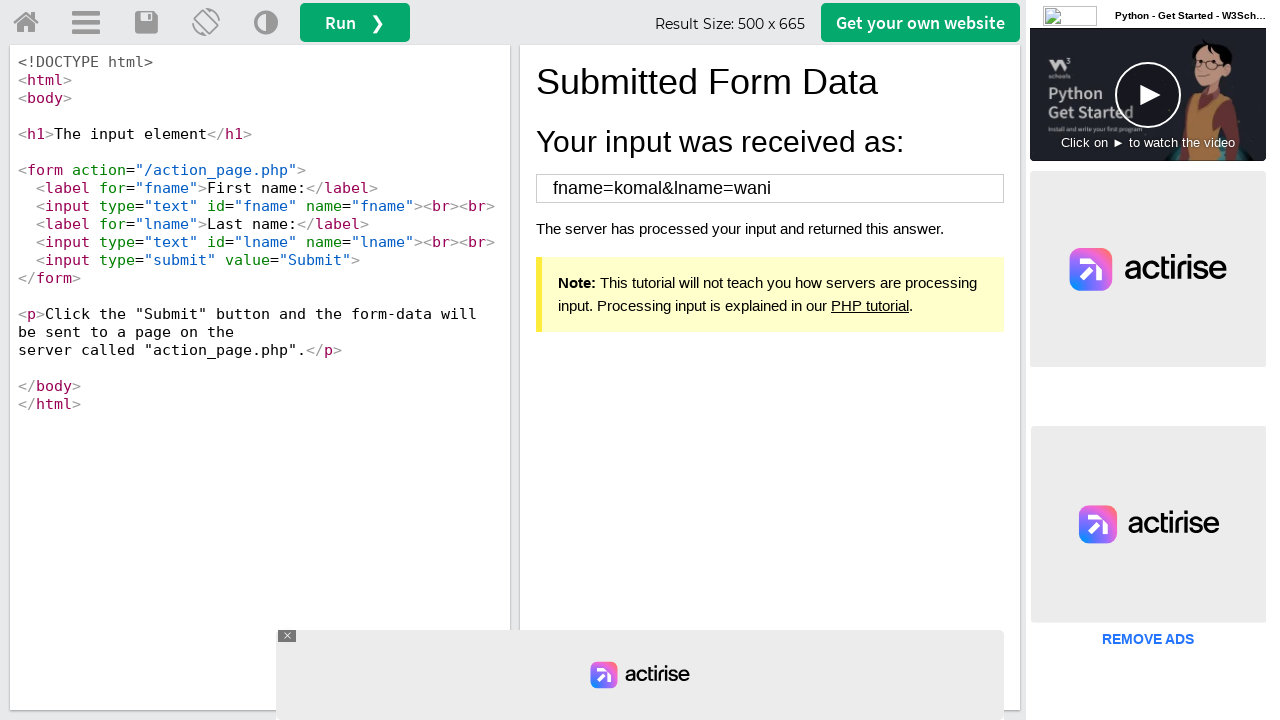